Tests the customer login flow on GlobalsQA's demo banking application by clicking the customer login button, selecting a user from the dropdown, logging in, and verifying the welcome message.

Starting URL: https://www.globalsqa.com/angularJs-protractor/BankingProject/#/login

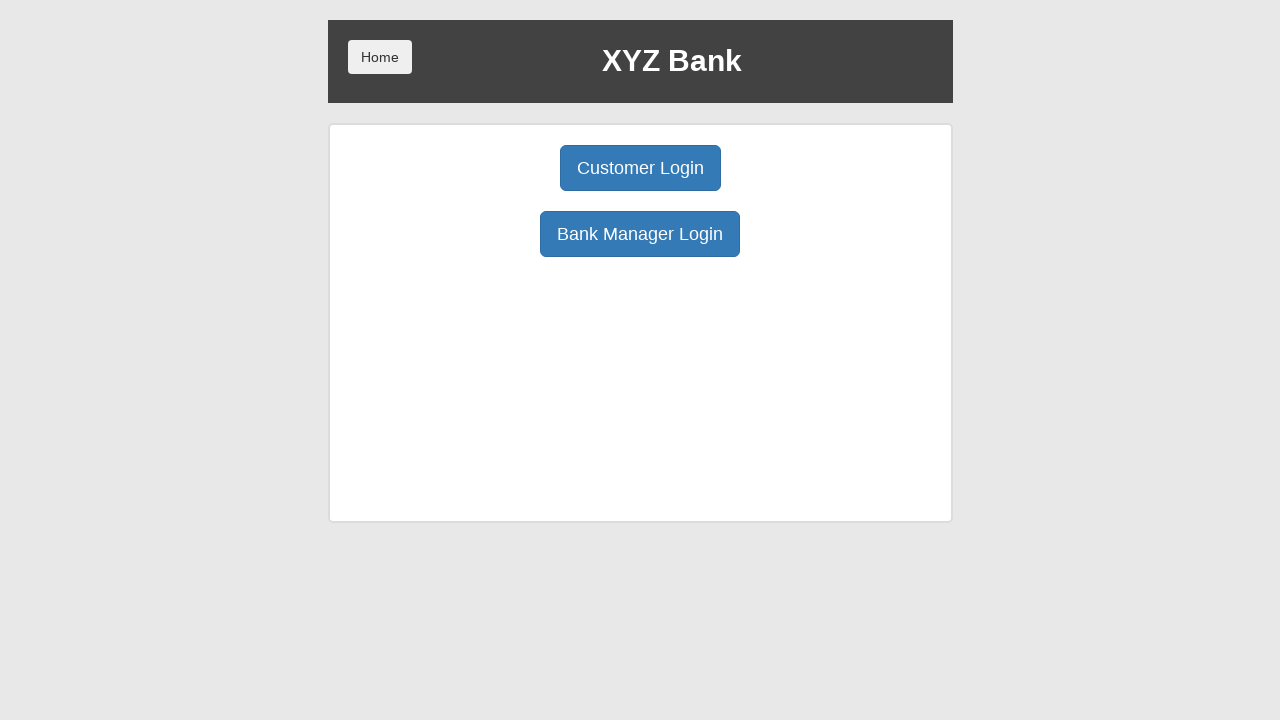

Clicked the Customer Login button at (640, 168) on button[ng-click='customer()']
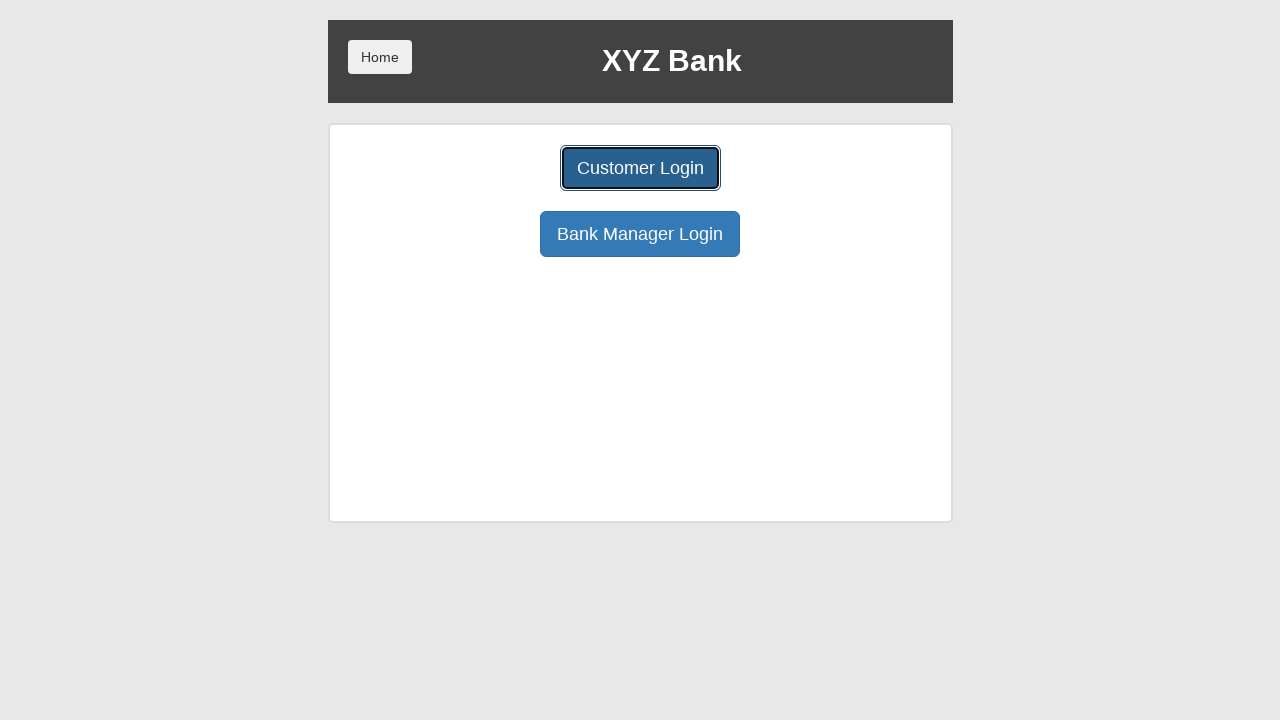

User select dropdown appeared
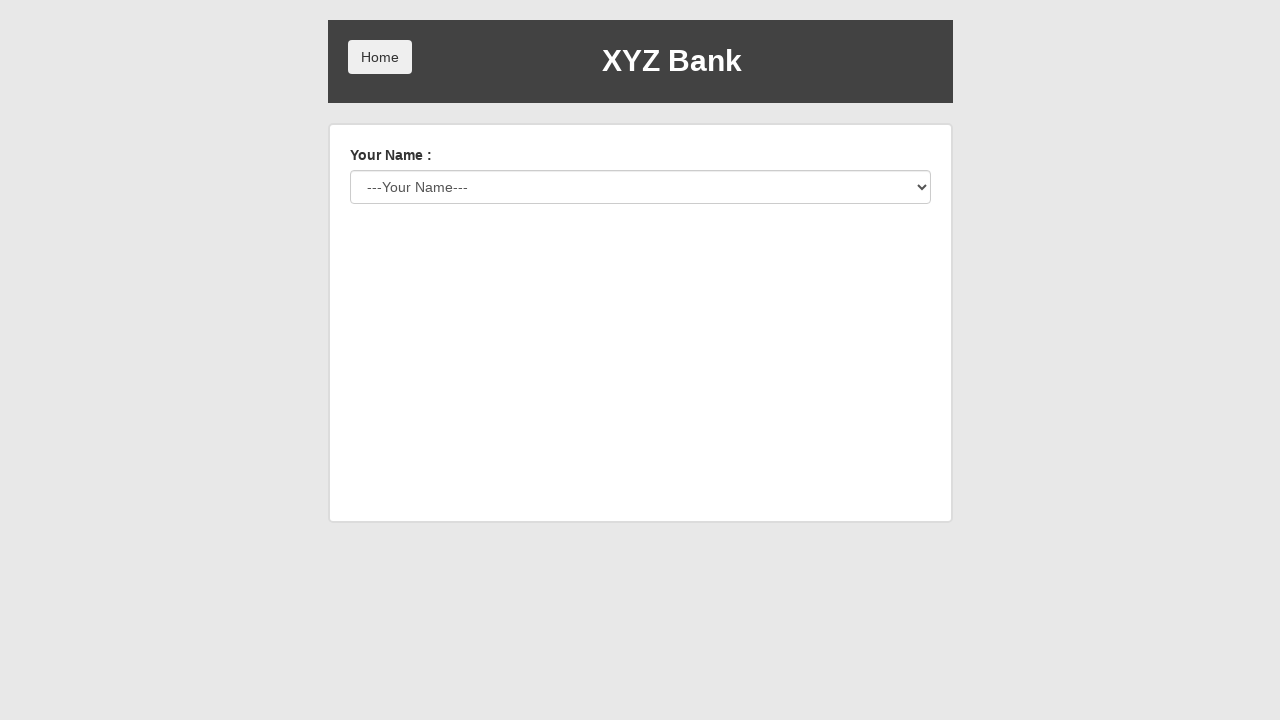

Selected Harry Potter from the user dropdown on #userSelect
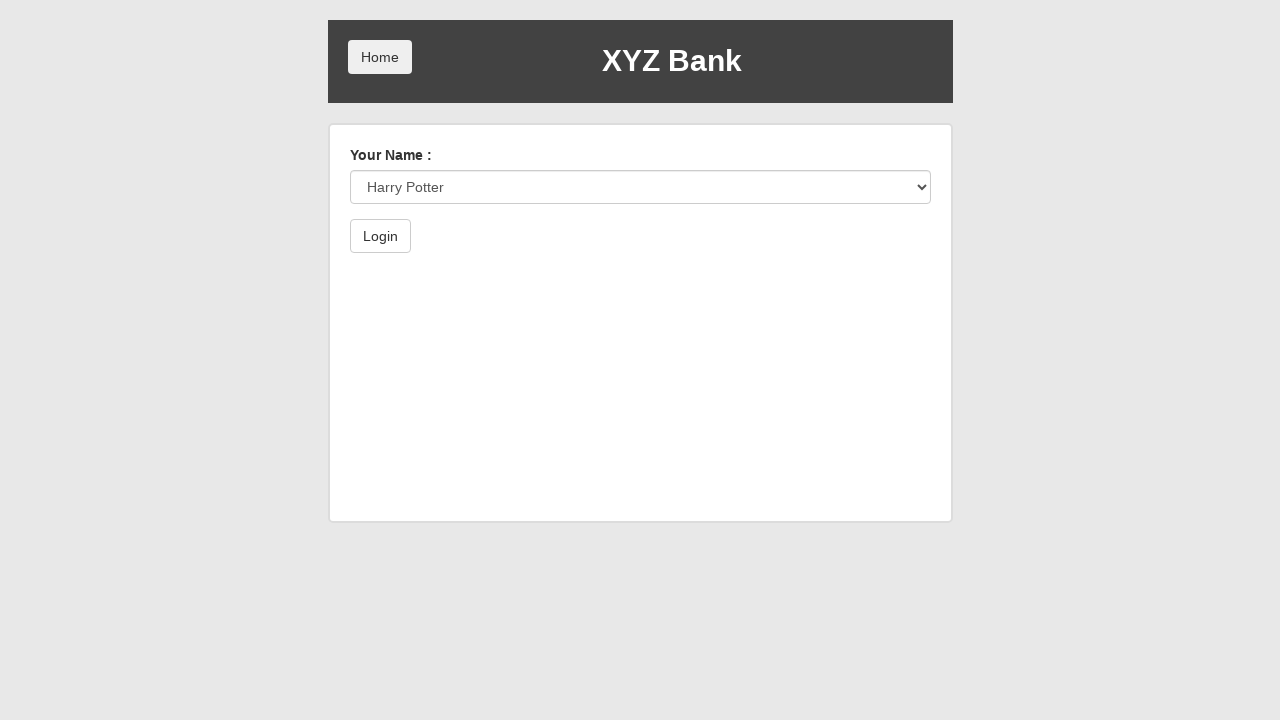

Clicked the Login button at (380, 236) on button[type='submit']
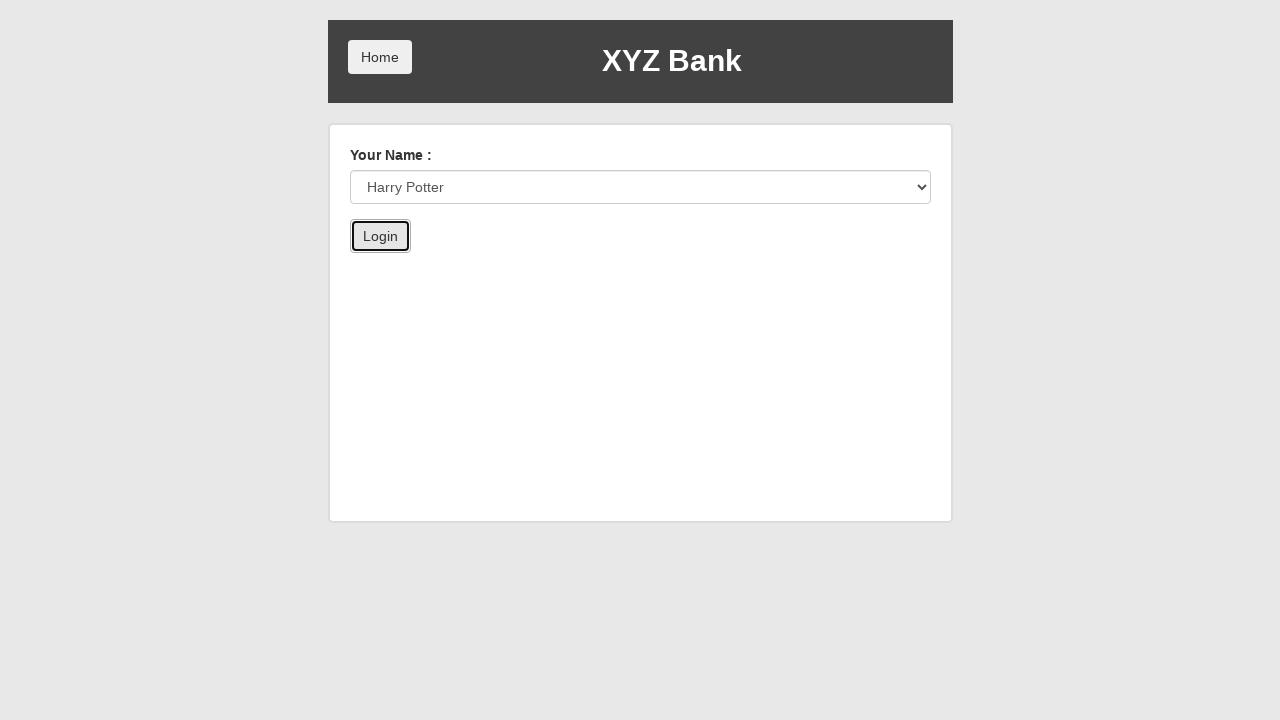

Welcome message appeared, login successful
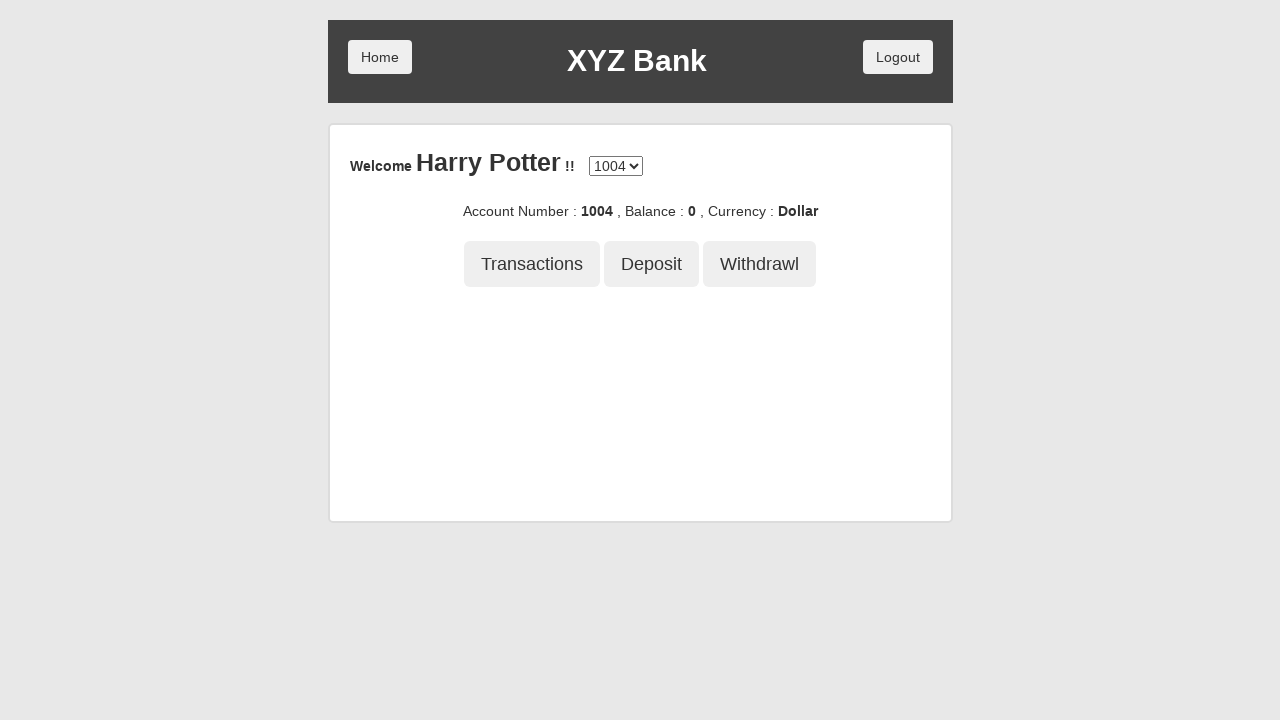

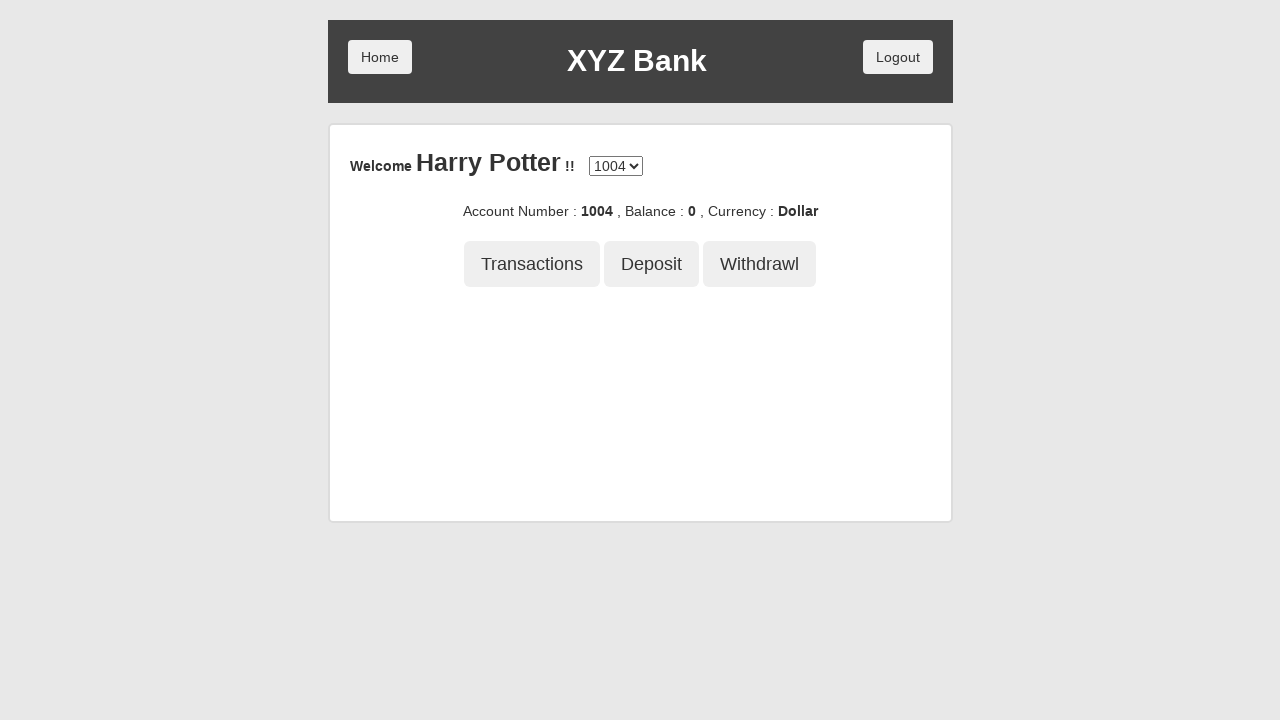